Navigates to the Playwright documentation homepage and clicks on the "Get Started" link to access the getting started guide

Starting URL: https://playwright.dev/

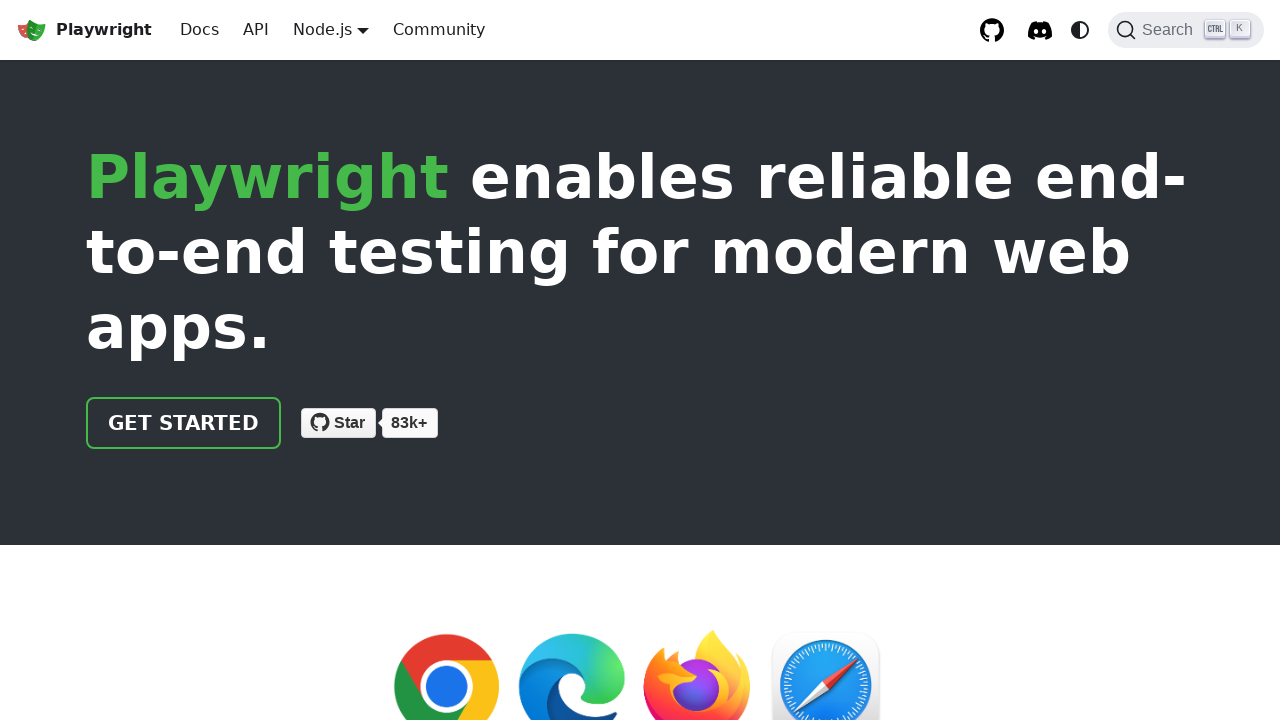

Waited for Playwright documentation homepage to load (networkidle)
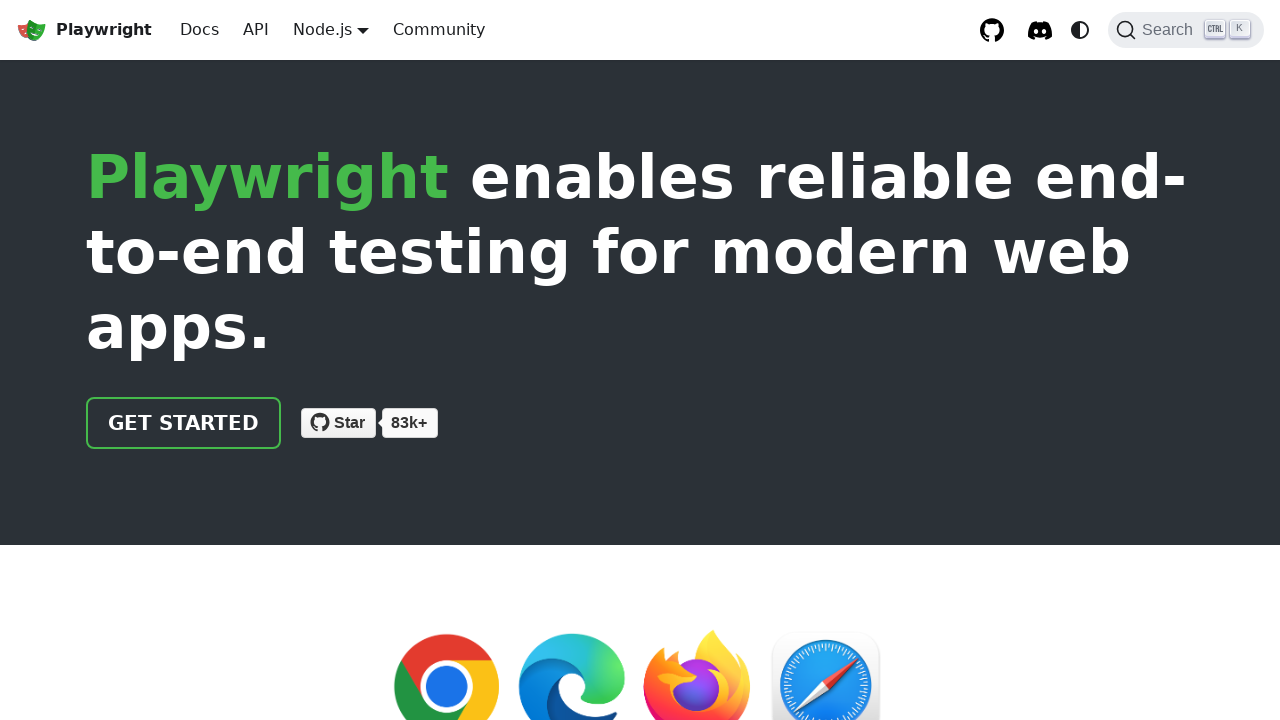

Clicked on 'Get Started' link to access the getting started guide at (184, 423) on text=Get Started
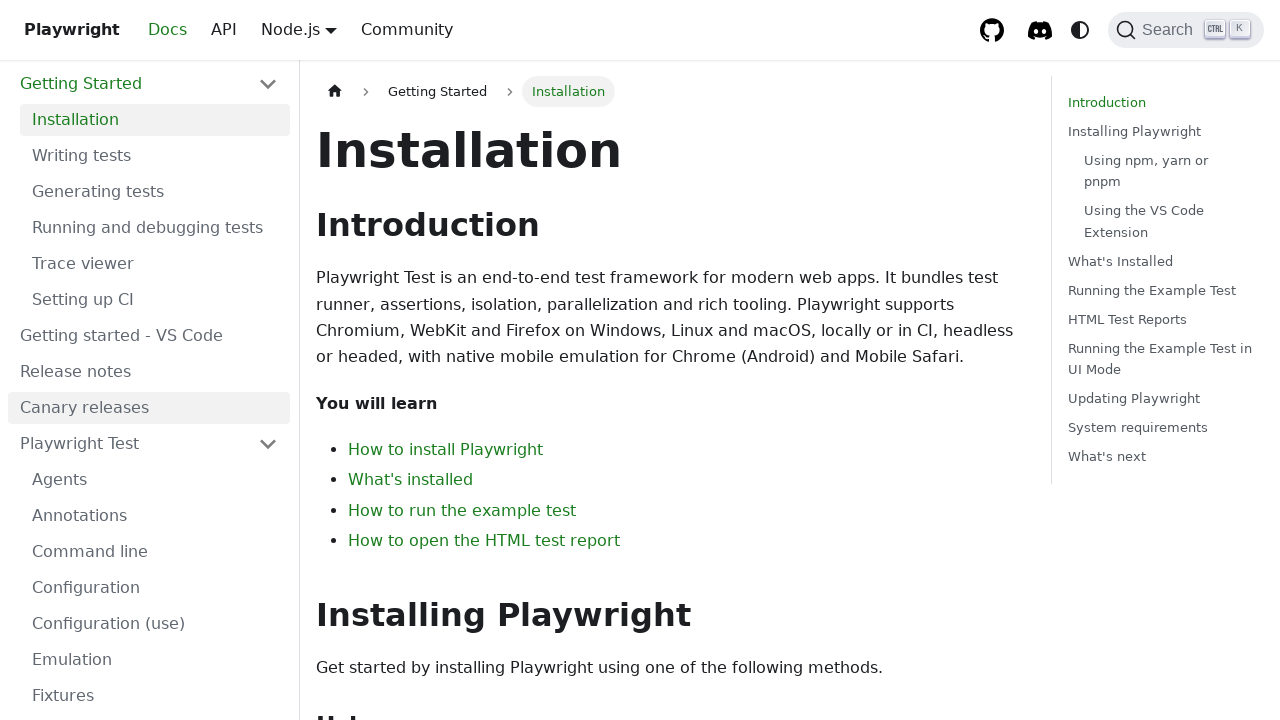

Waited for getting started guide page to load (networkidle)
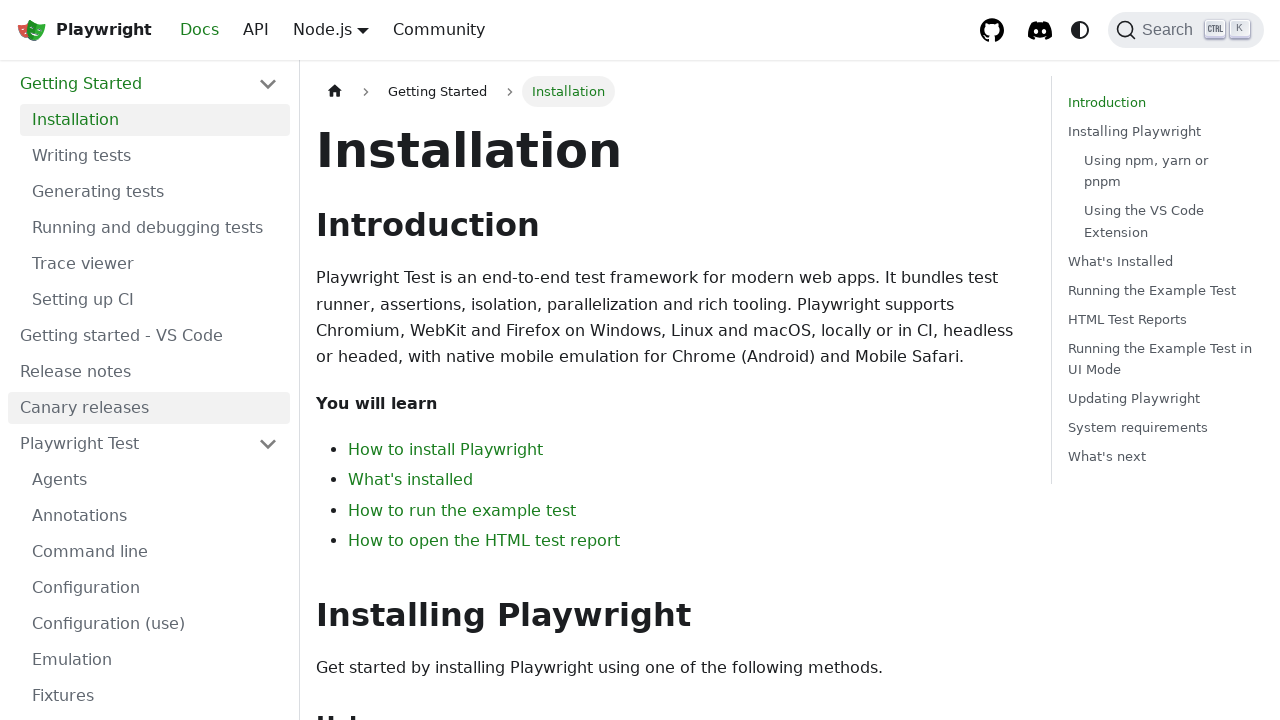

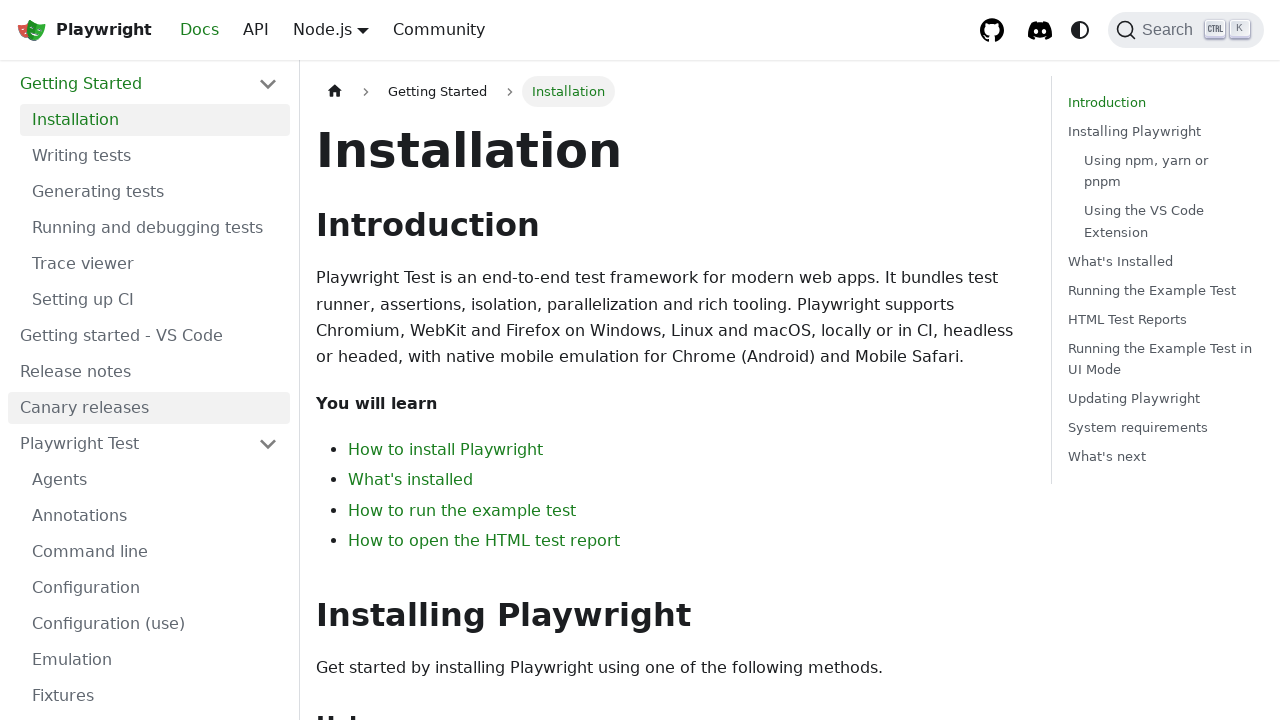